Tests bigram parser with two words to verify it generates the correct bigram output

Starting URL: https://ayres-net.com/bigramParser

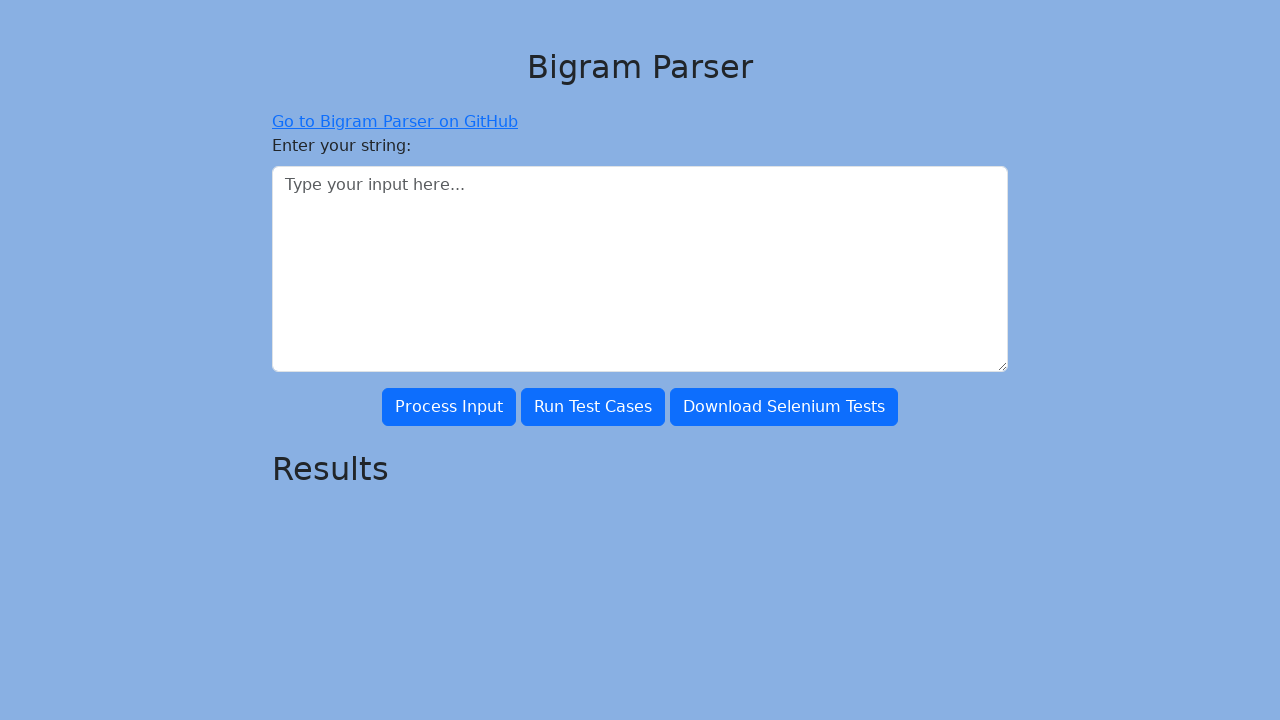

Clicked on the input field at (640, 269) on #largeInput
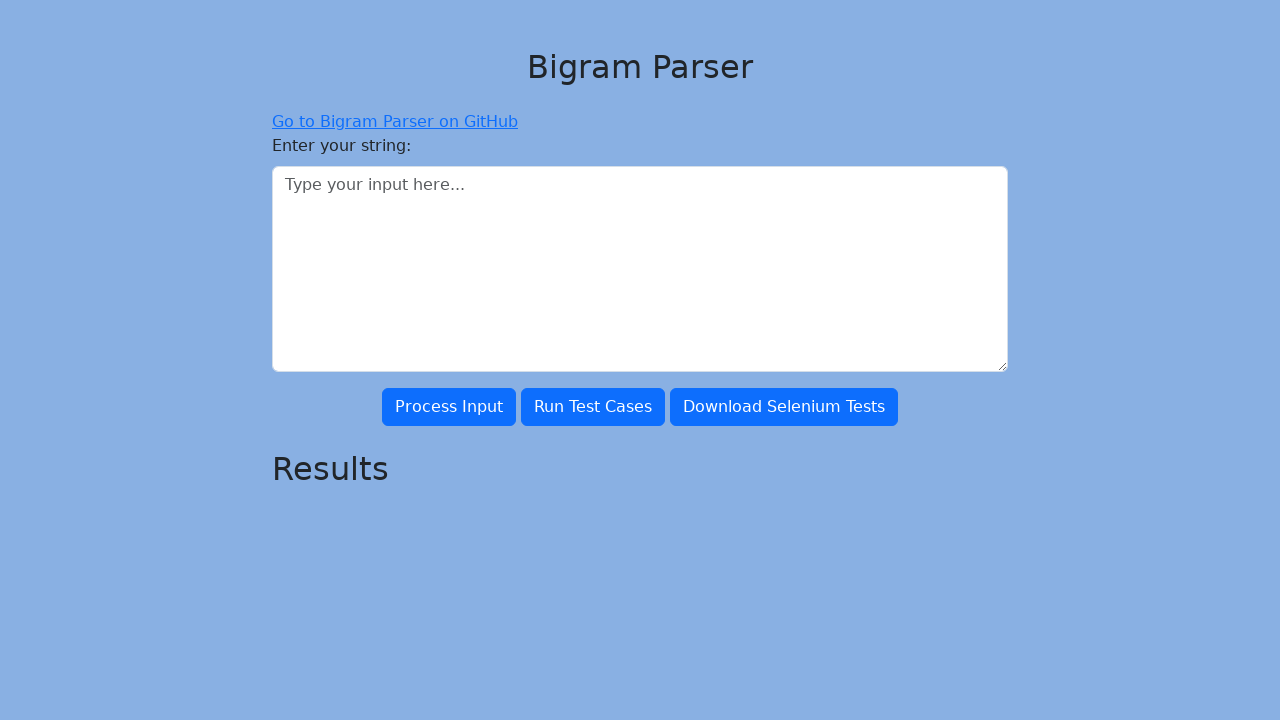

Entered two words 'hello world' into the input field on #largeInput
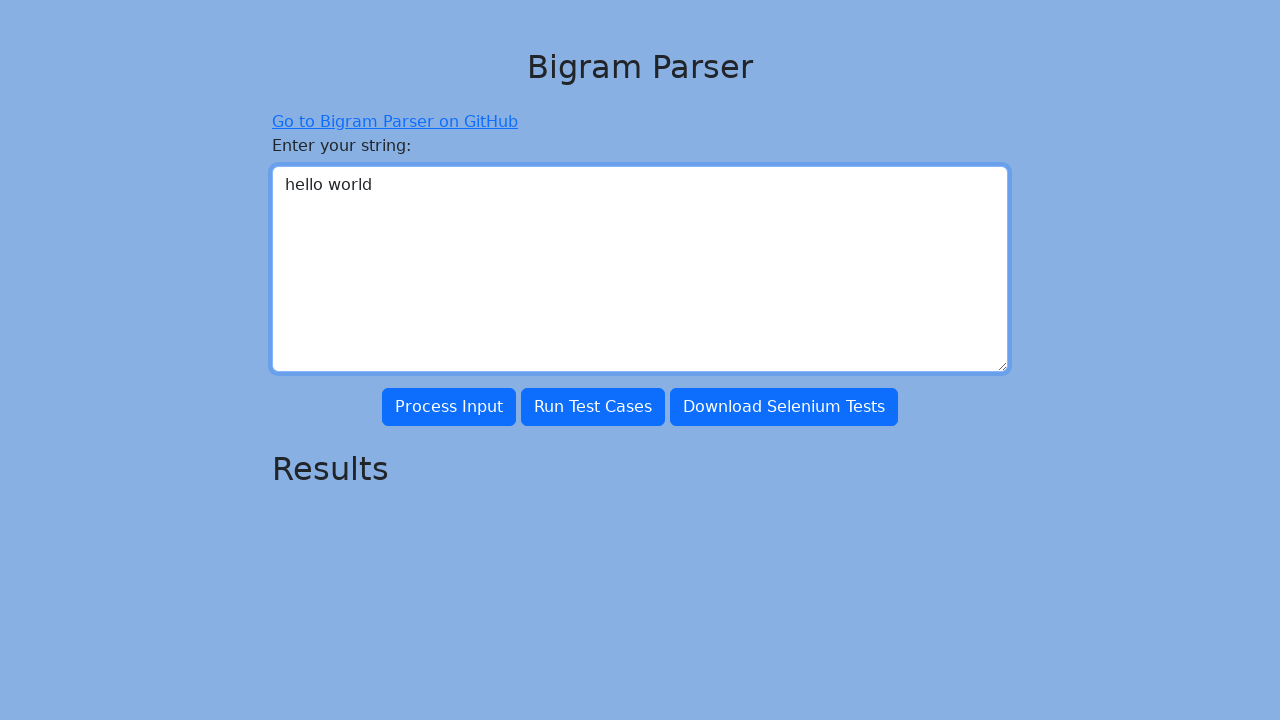

Clicked the process button to generate bigram output at (449, 407) on #processInput
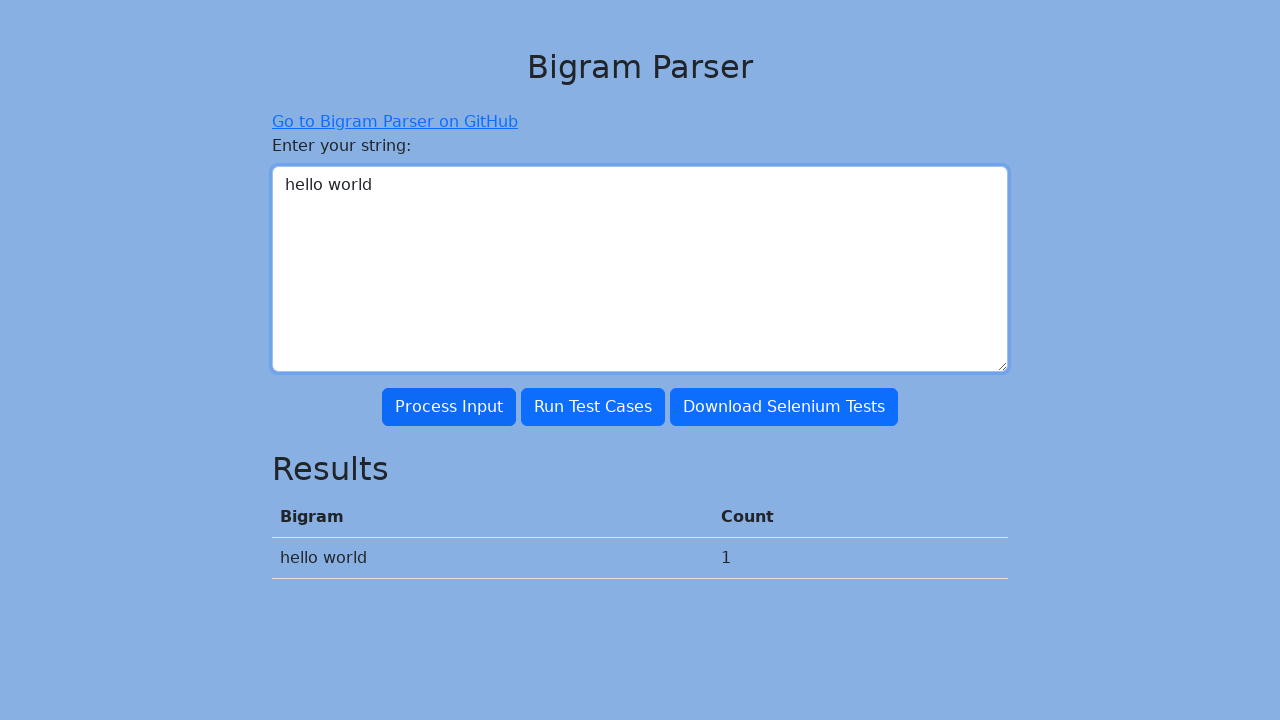

Bigram parser output appeared in the output field
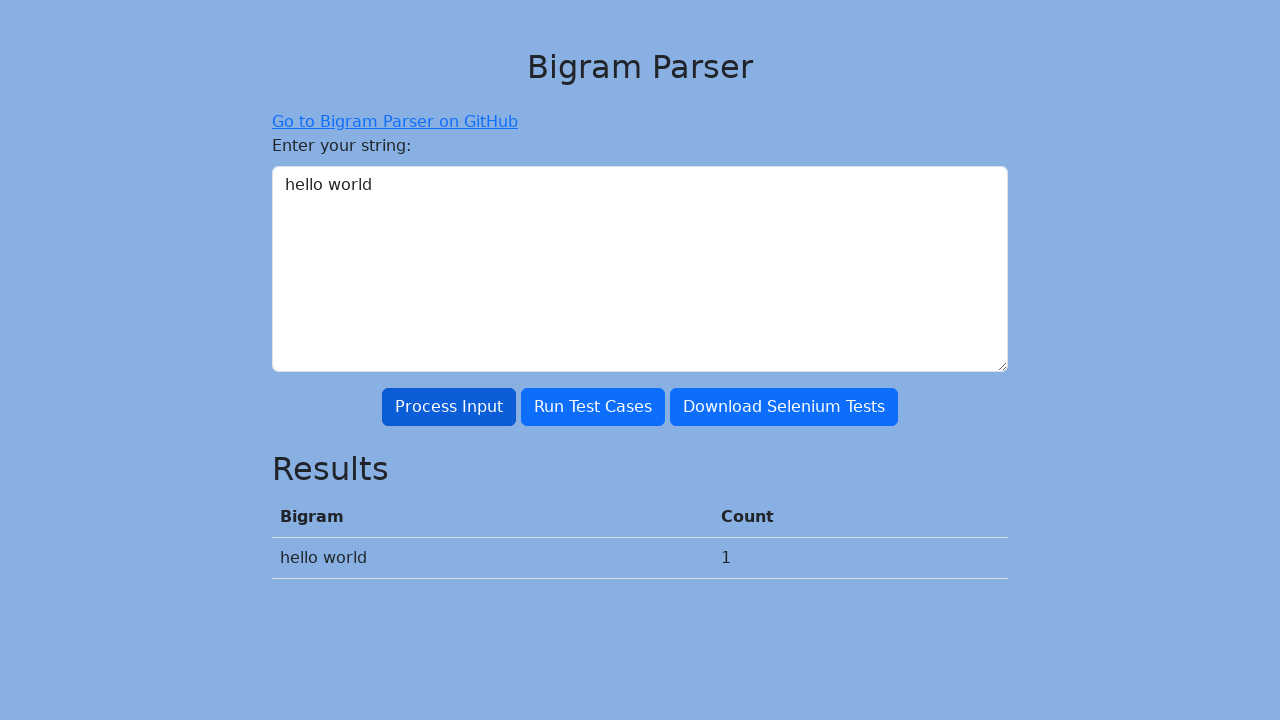

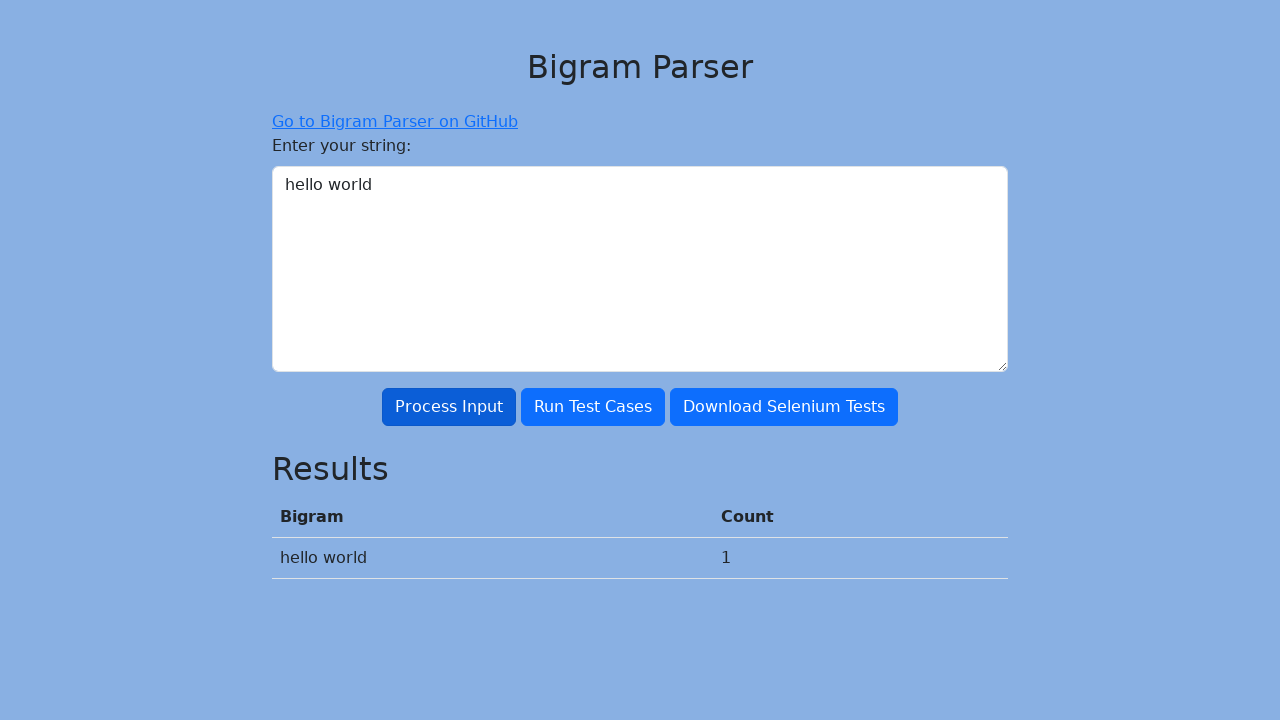